Tests spinner widget by clicking the up arrow and toggling the widget

Starting URL: https://jqueryui.com/

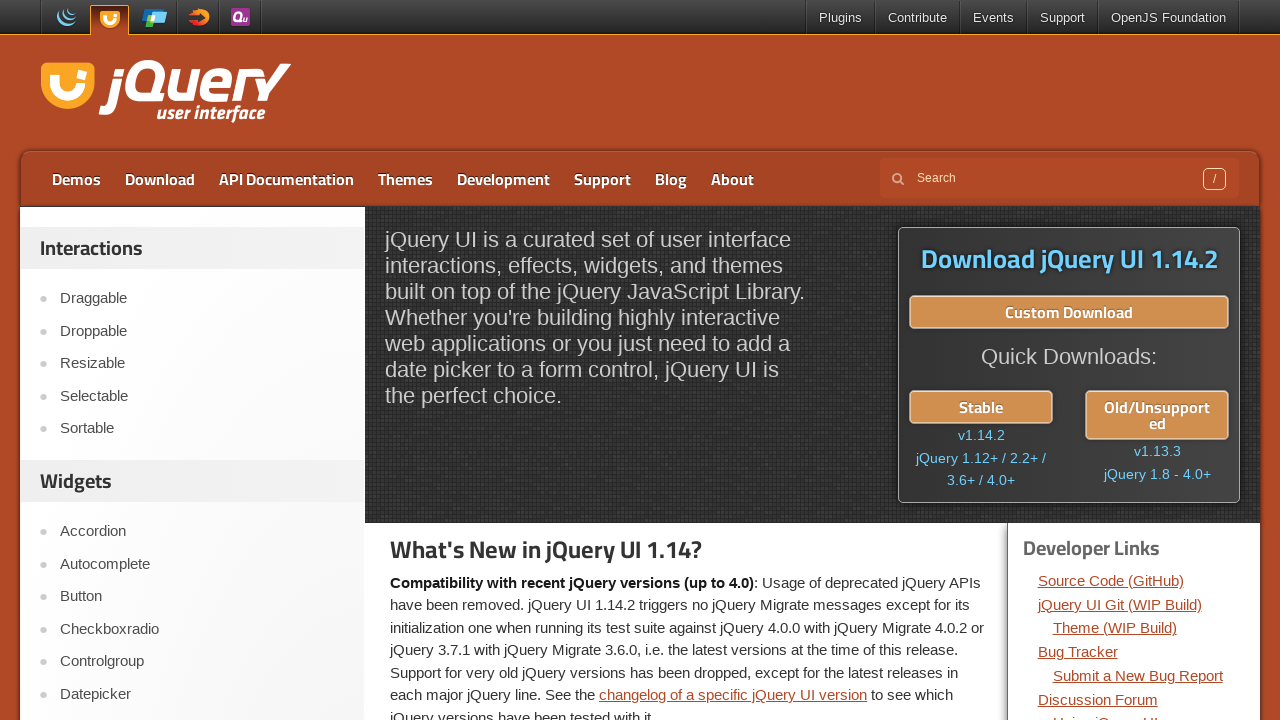

Clicked on Spinner link in jQuery UI navigation at (202, 360) on text=Spinner
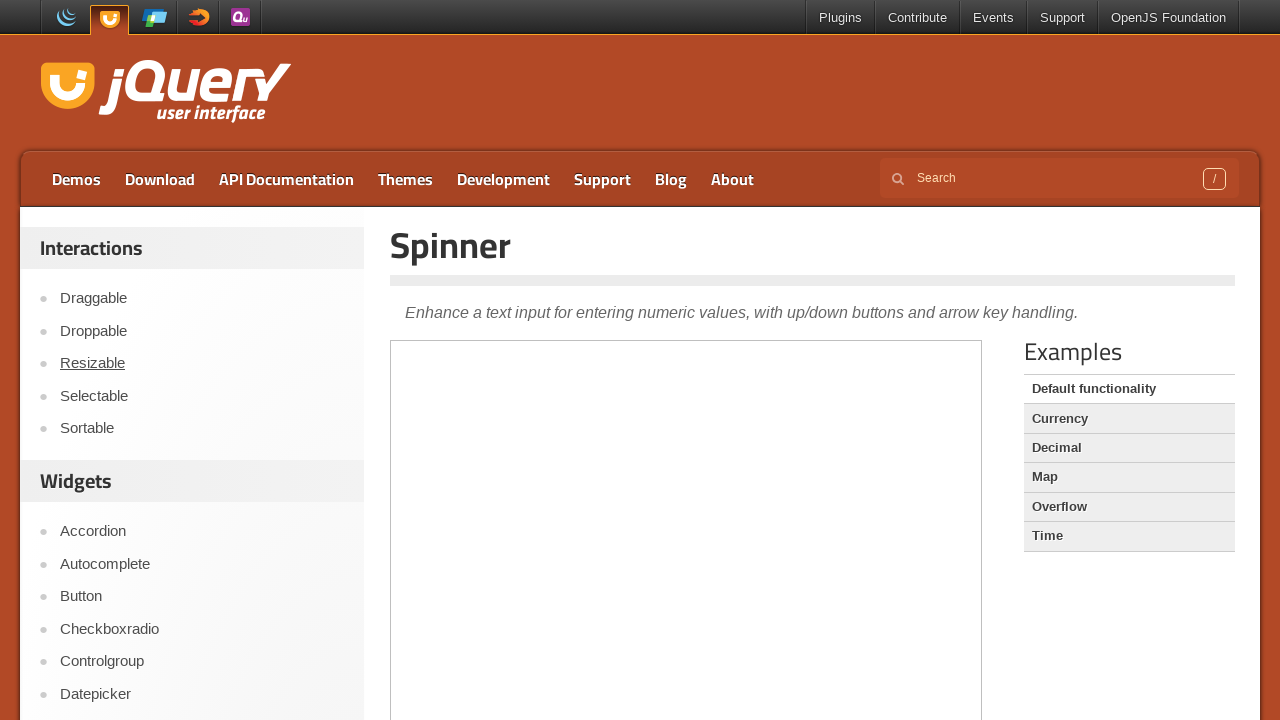

Double-clicked the up arrow on the spinner widget at (736, 367) on iframe.demo-frame >> internal:control=enter-frame >> .ui-icon-triangle-1-n
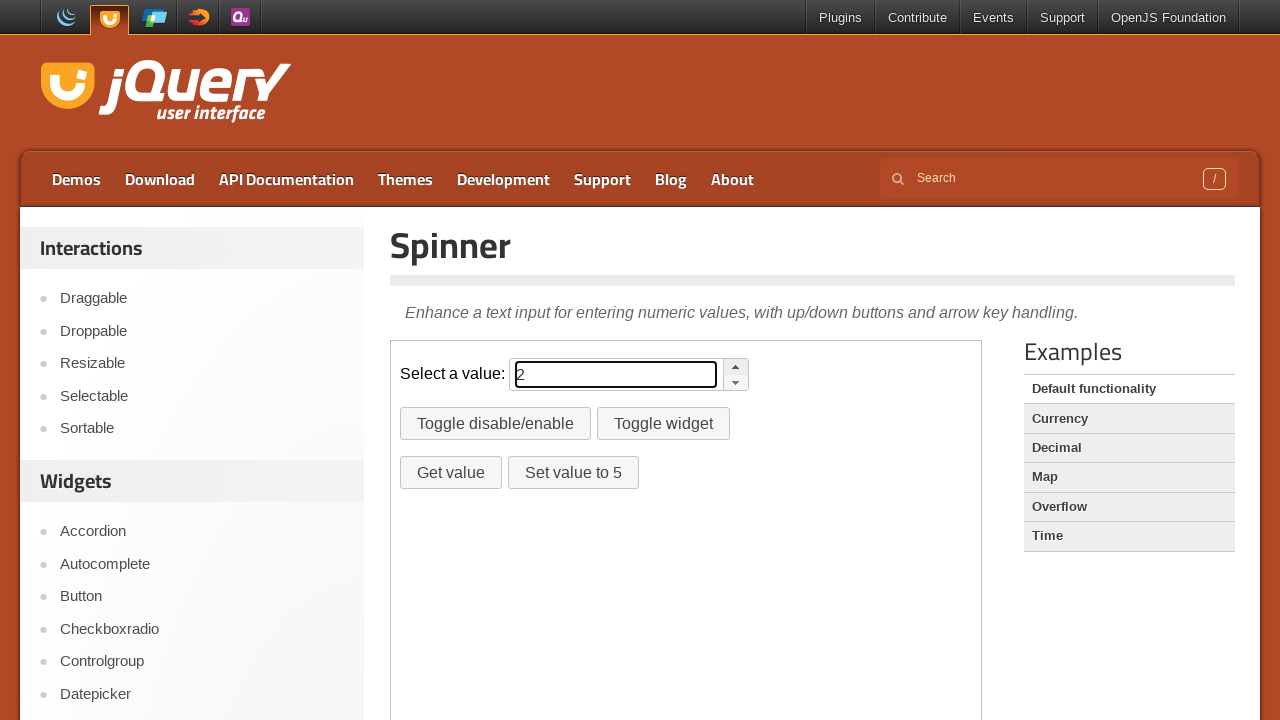

Clicked Toggle widget button to toggle the spinner at (663, 424) on iframe.demo-frame >> internal:control=enter-frame >> text=Toggle widget
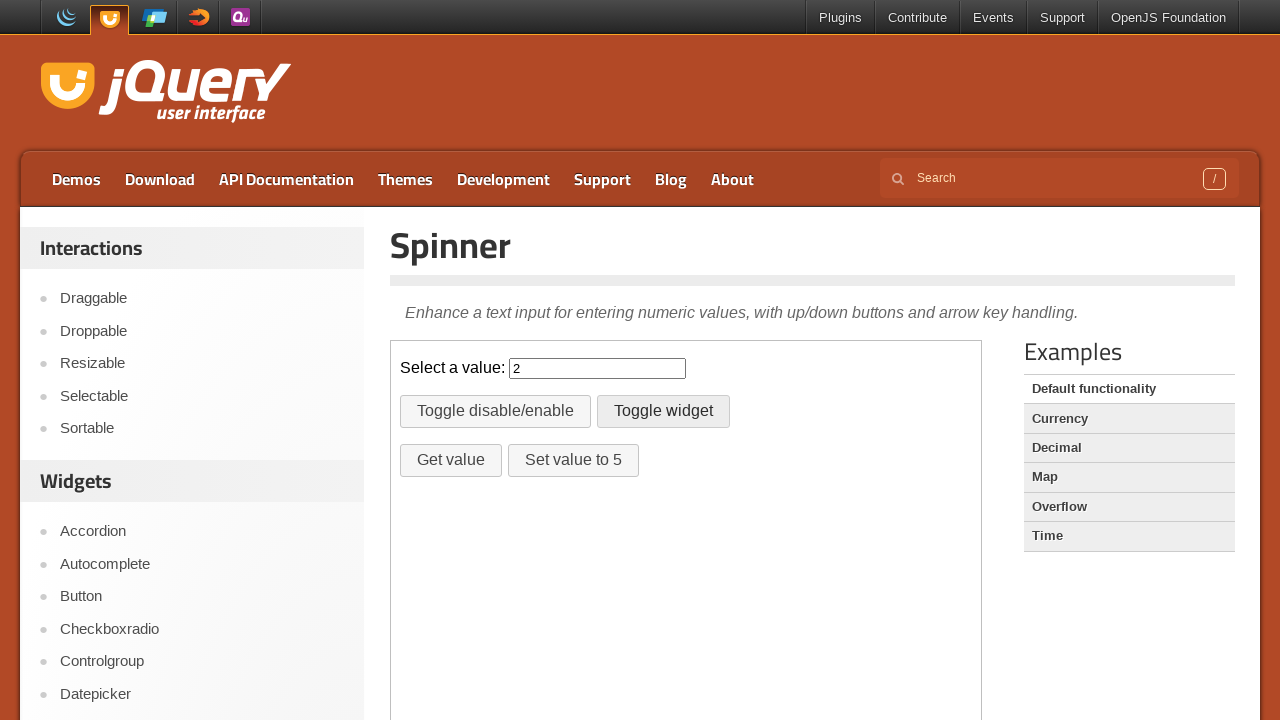

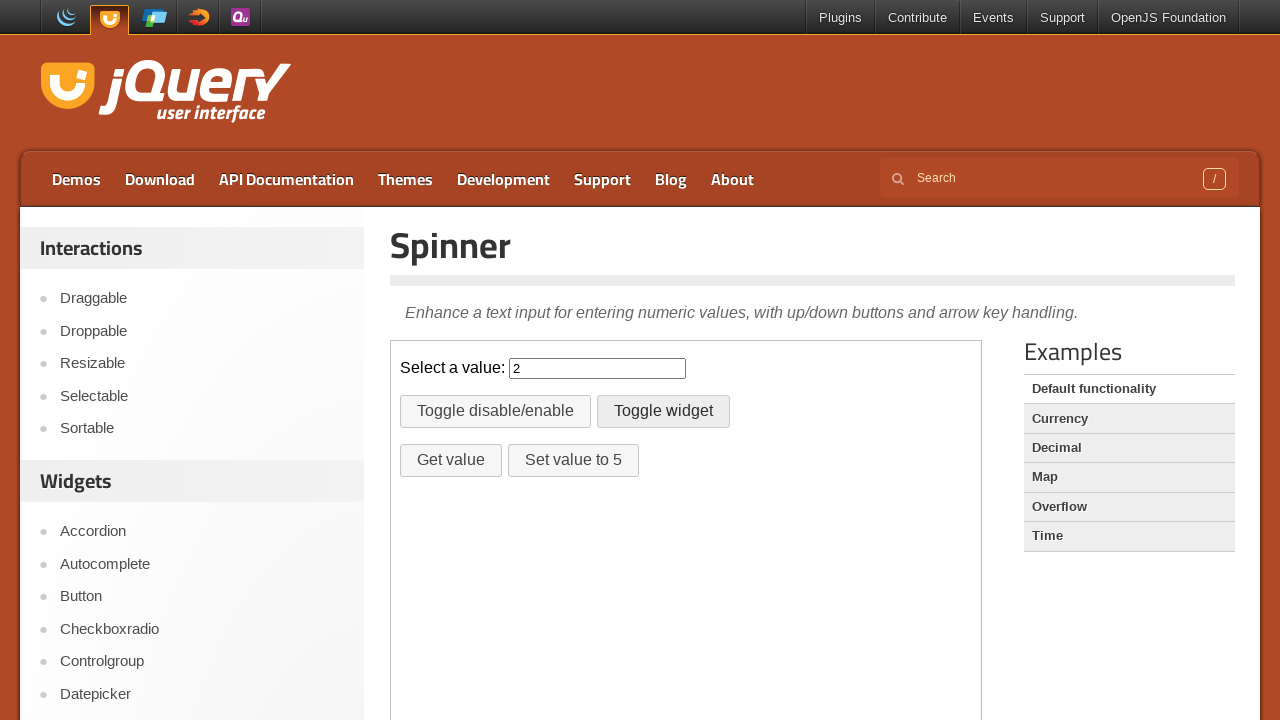